Tests dropdown selection functionality by selecting options using different methods (by index, by visible text, by value), then interacts with a datalist input and fills a textarea with a message.

Starting URL: https://trytestingthis.netlify.app/

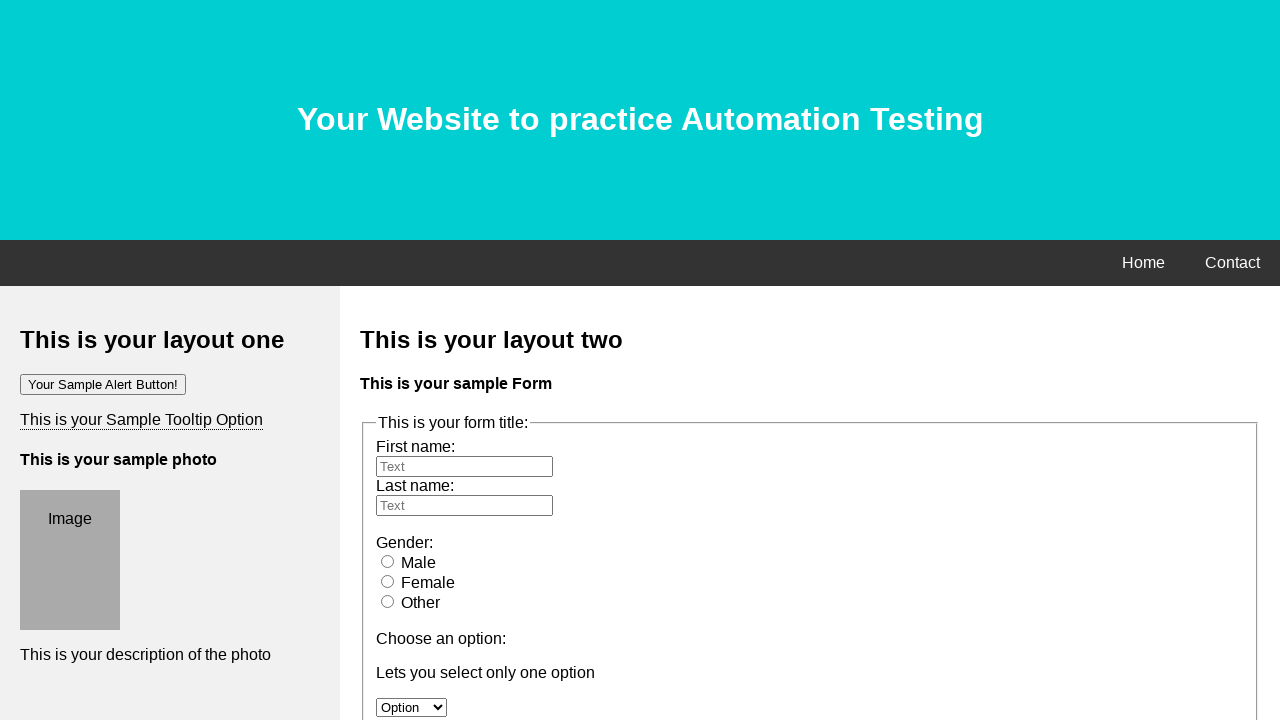

Selected dropdown option by index 1 (second option) on #option
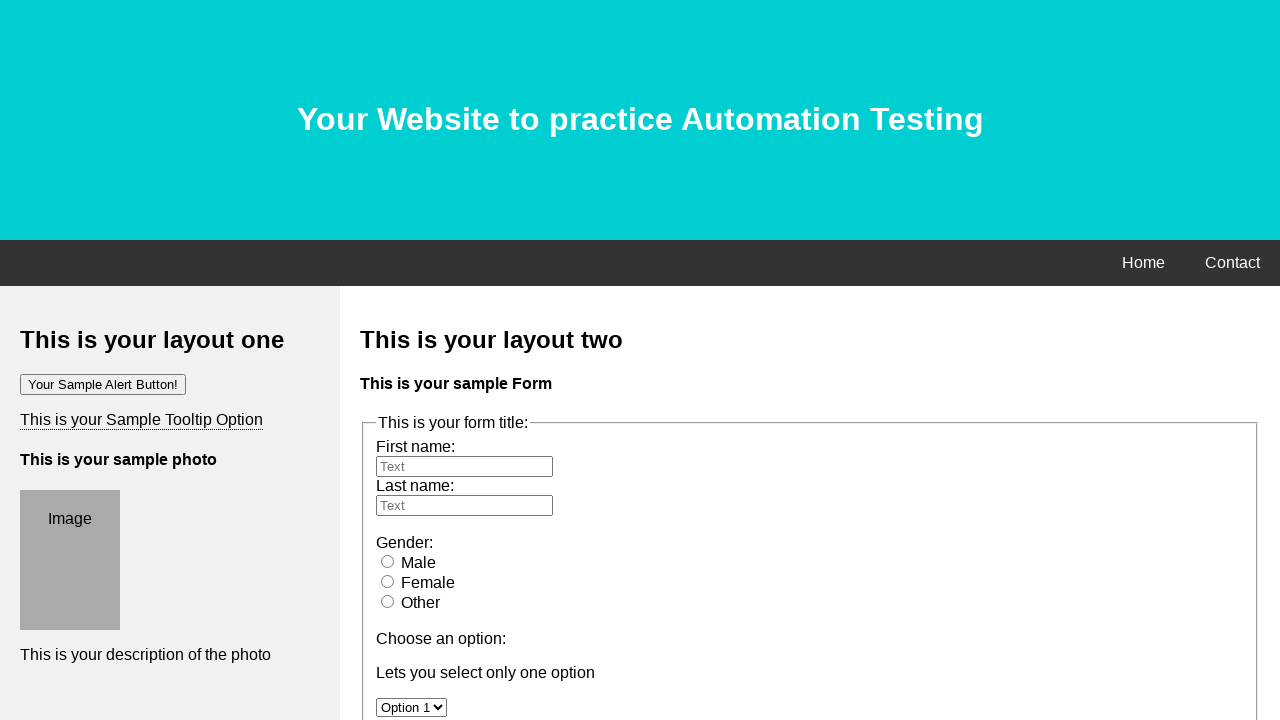

Selected dropdown option by visible text 'Option' on #option
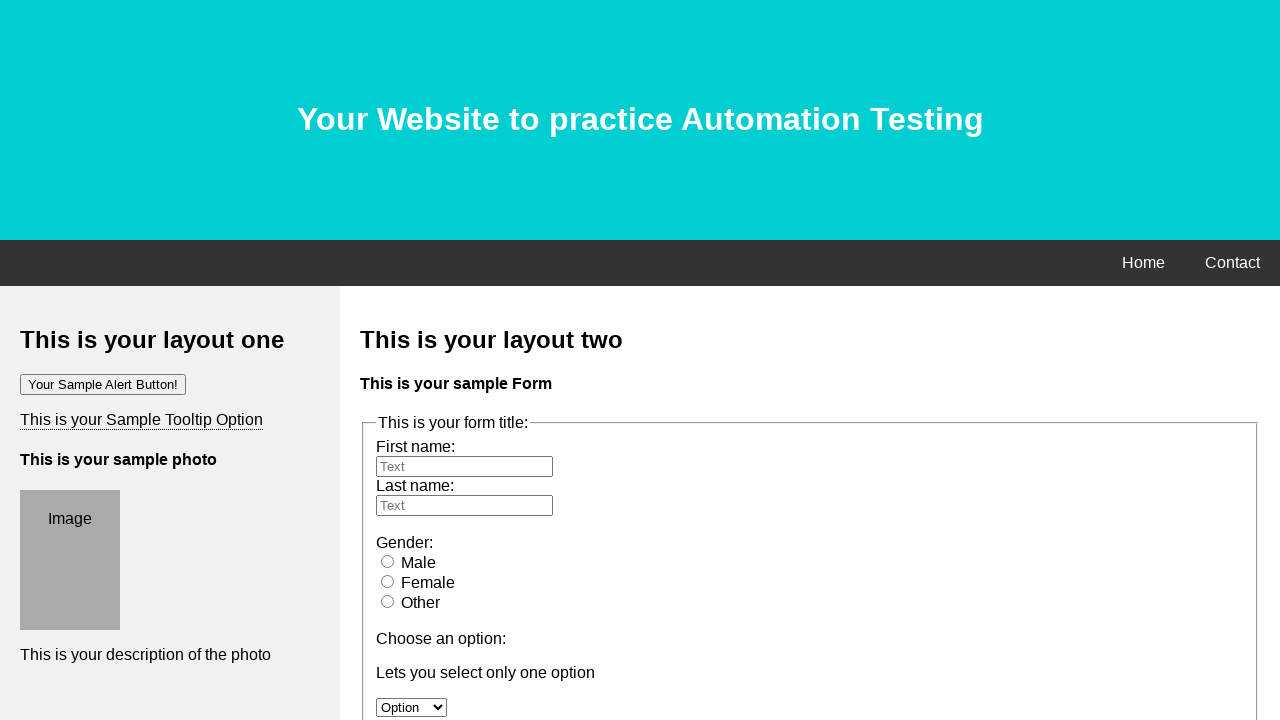

Selected dropdown option by value 'option 3' on #option
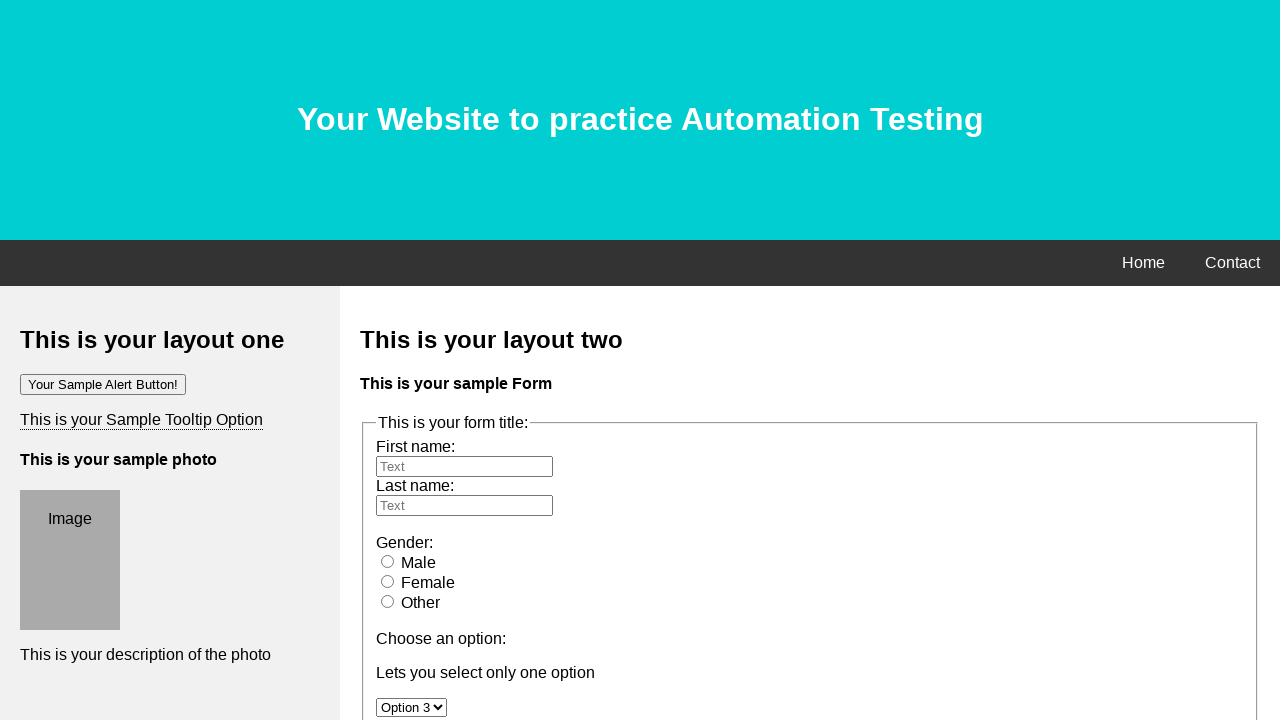

Clicked on datalist input field at (464, 360) on input[name='Options']
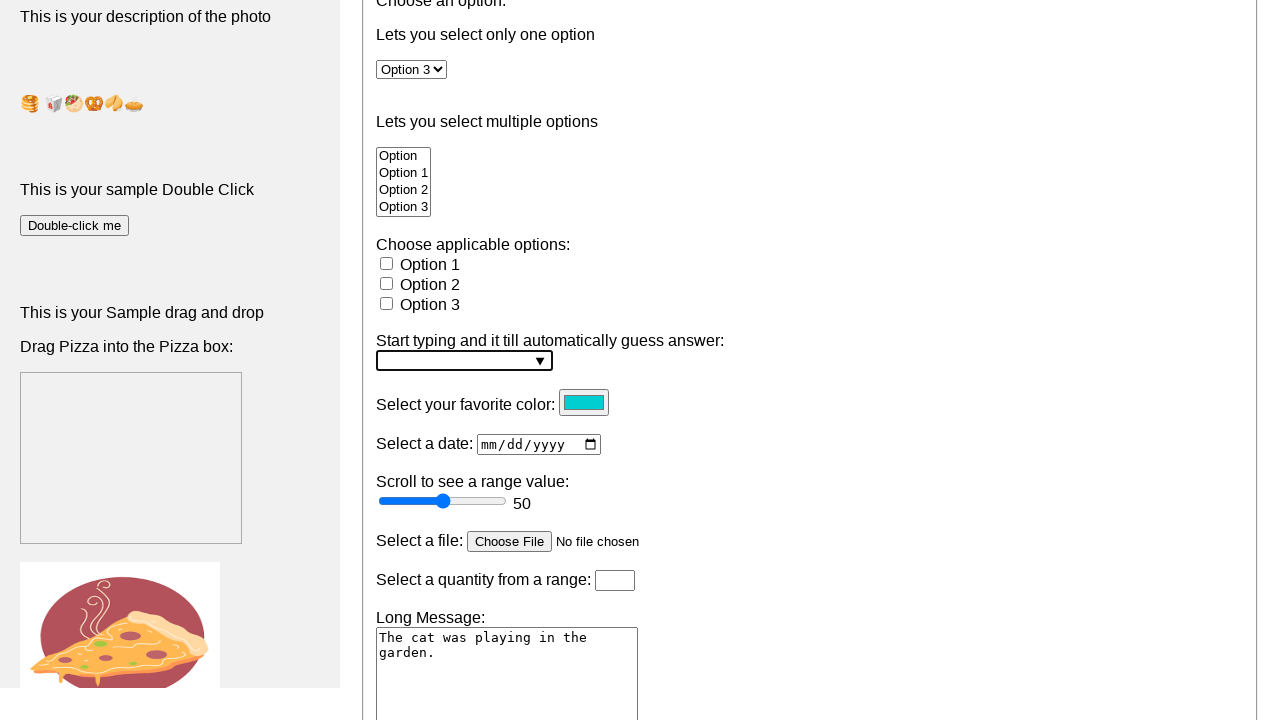

Filled textarea with message 'I provide the input' on textarea[name='message']
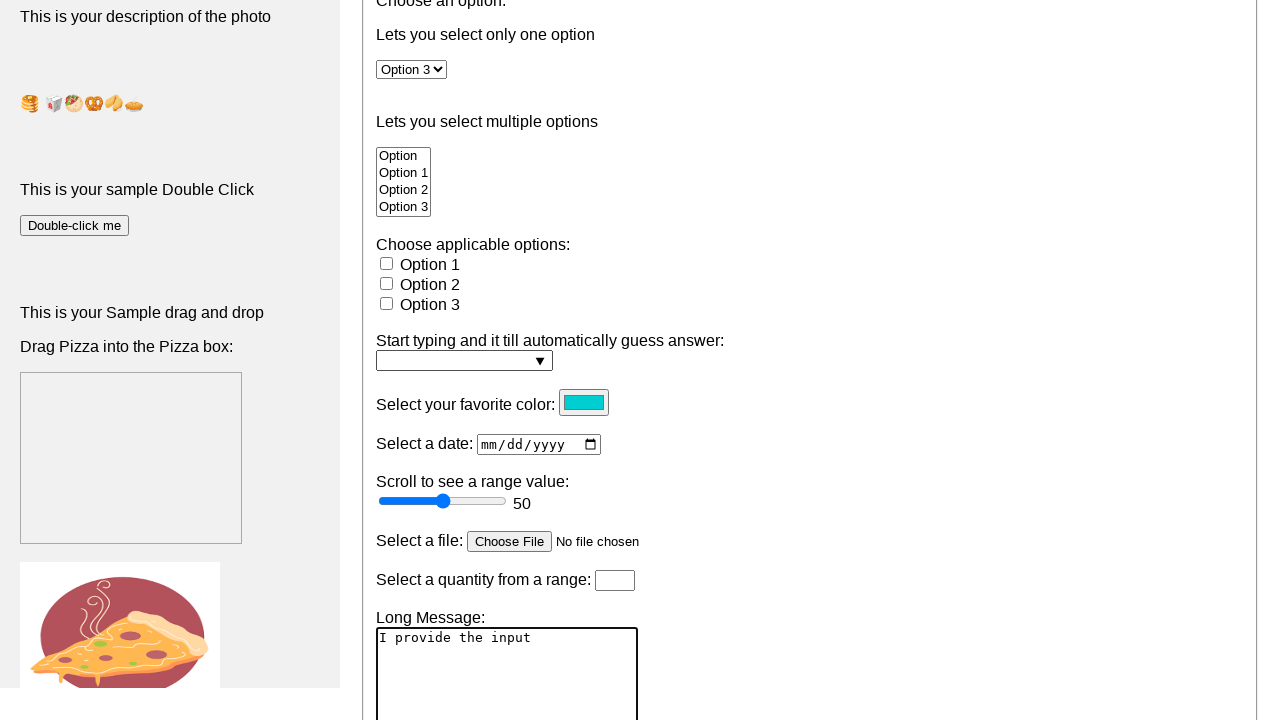

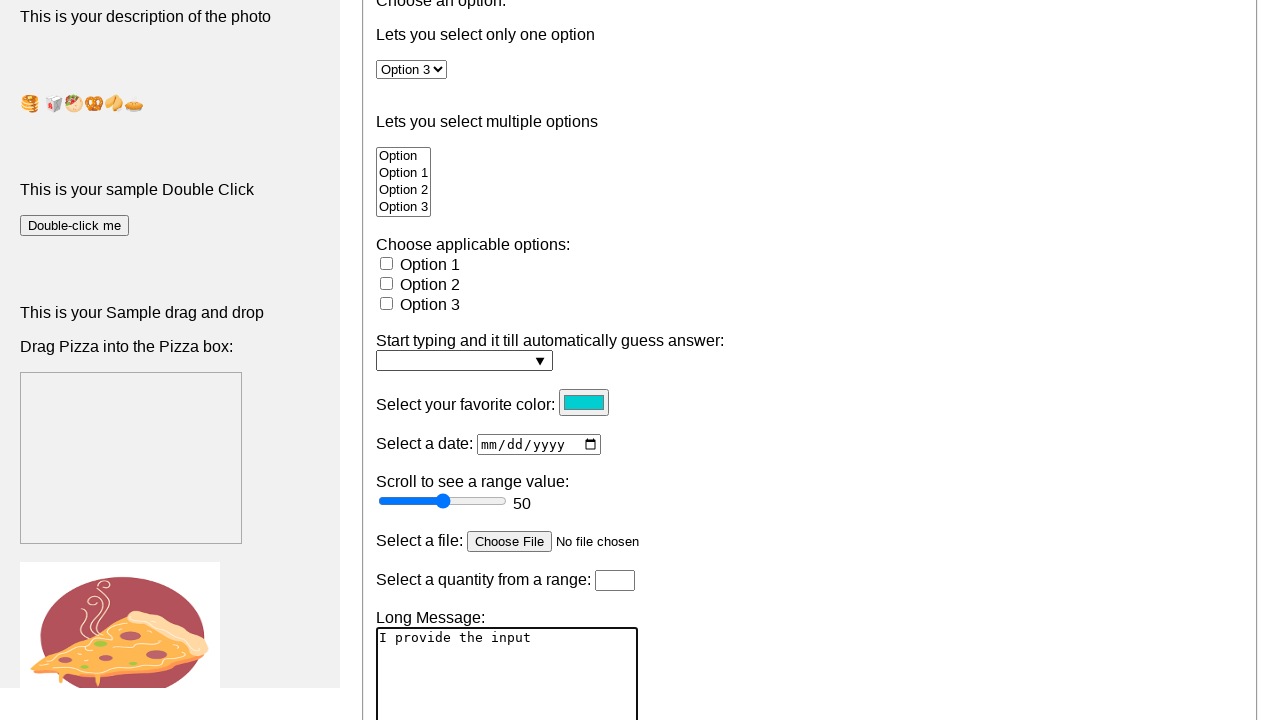